Tests that a todo item is removed when edited to an empty string

Starting URL: https://demo.playwright.dev/todomvc

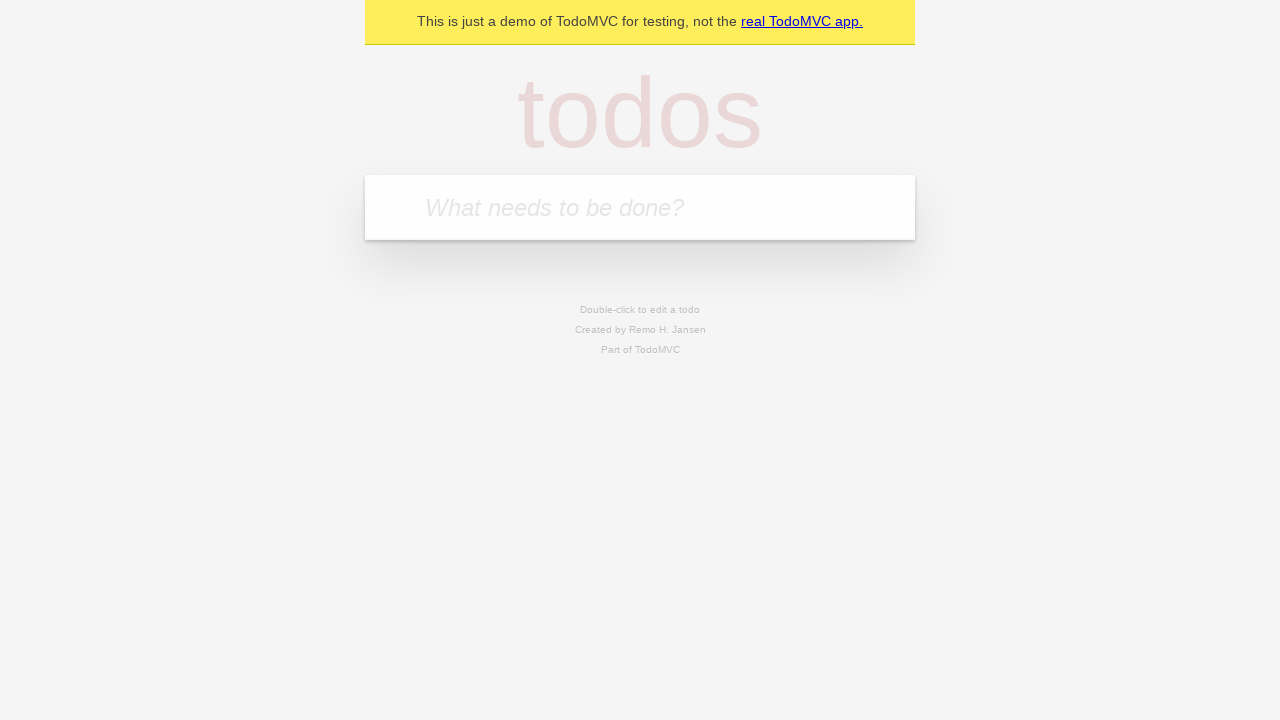

Filled new todo input with 'buy some cheese' on .new-todo
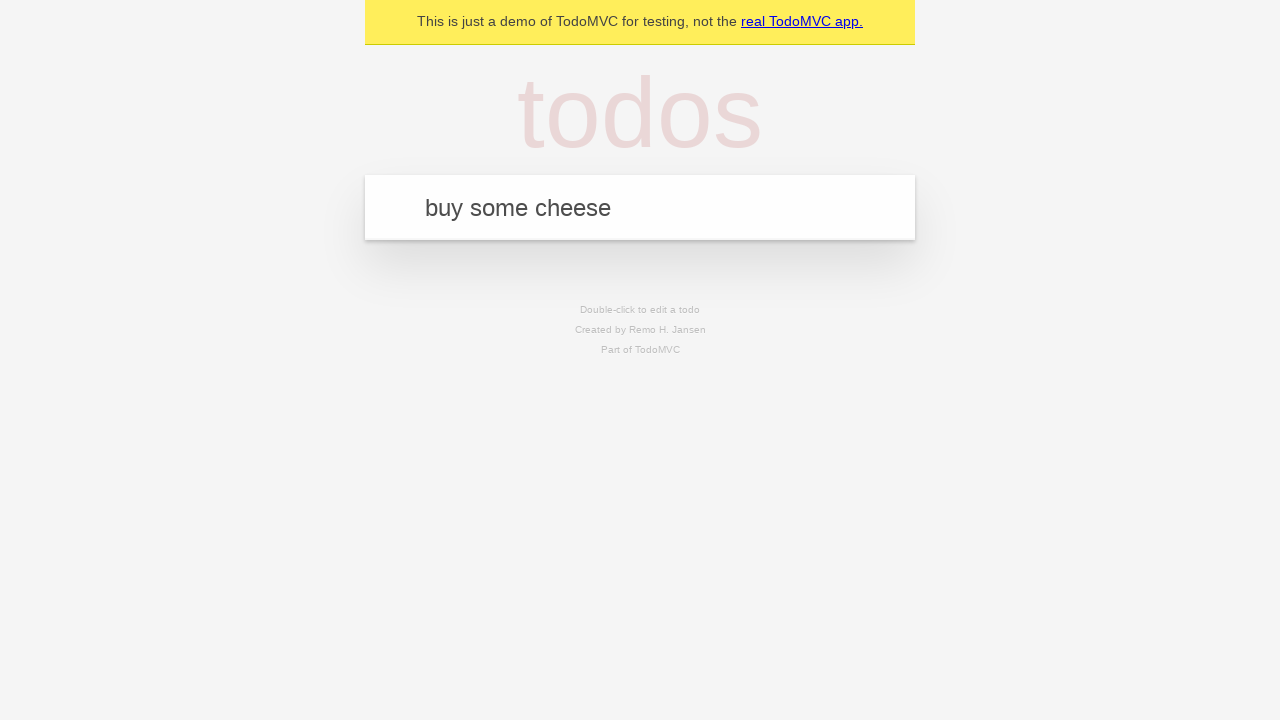

Pressed Enter to add first todo on .new-todo
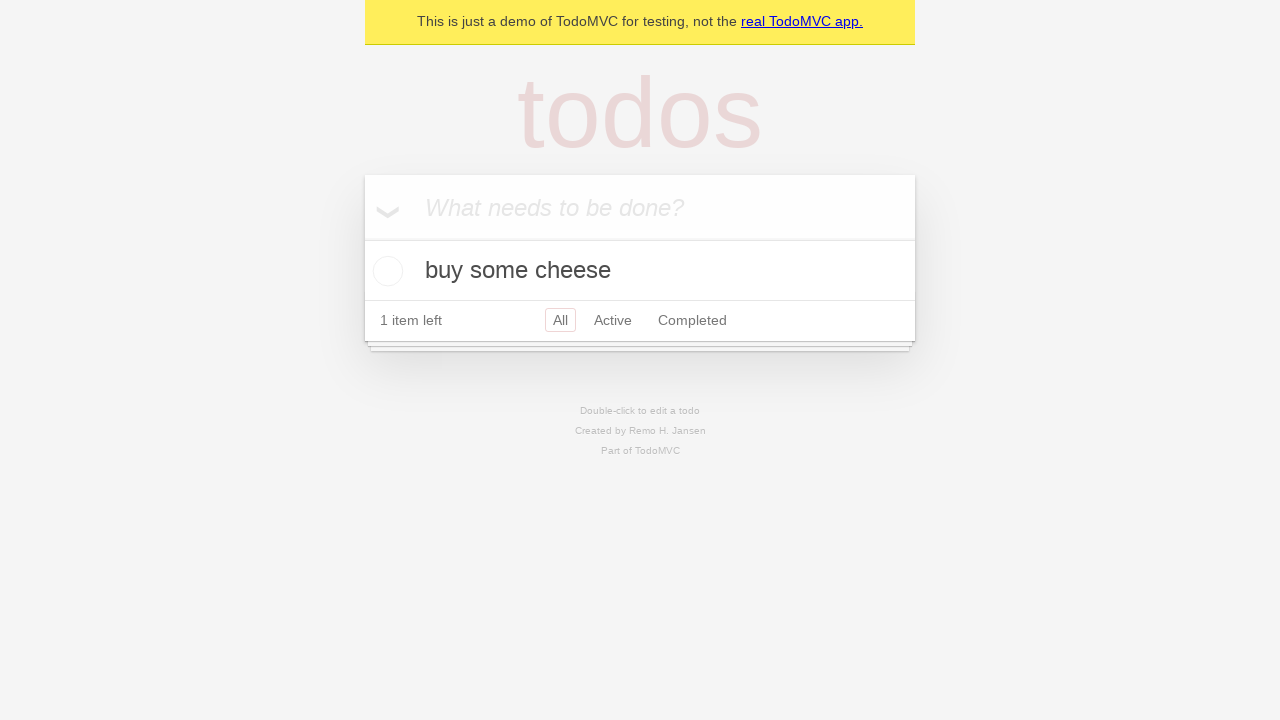

Filled new todo input with 'feed the cat' on .new-todo
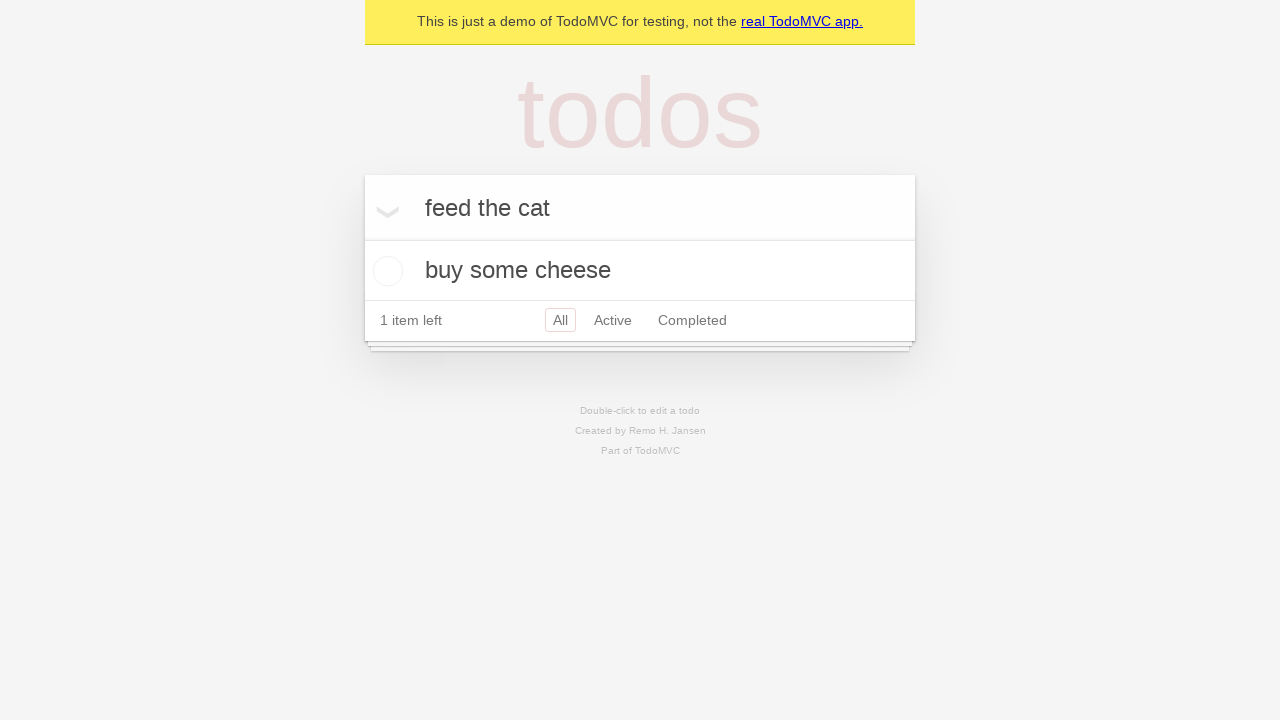

Pressed Enter to add second todo on .new-todo
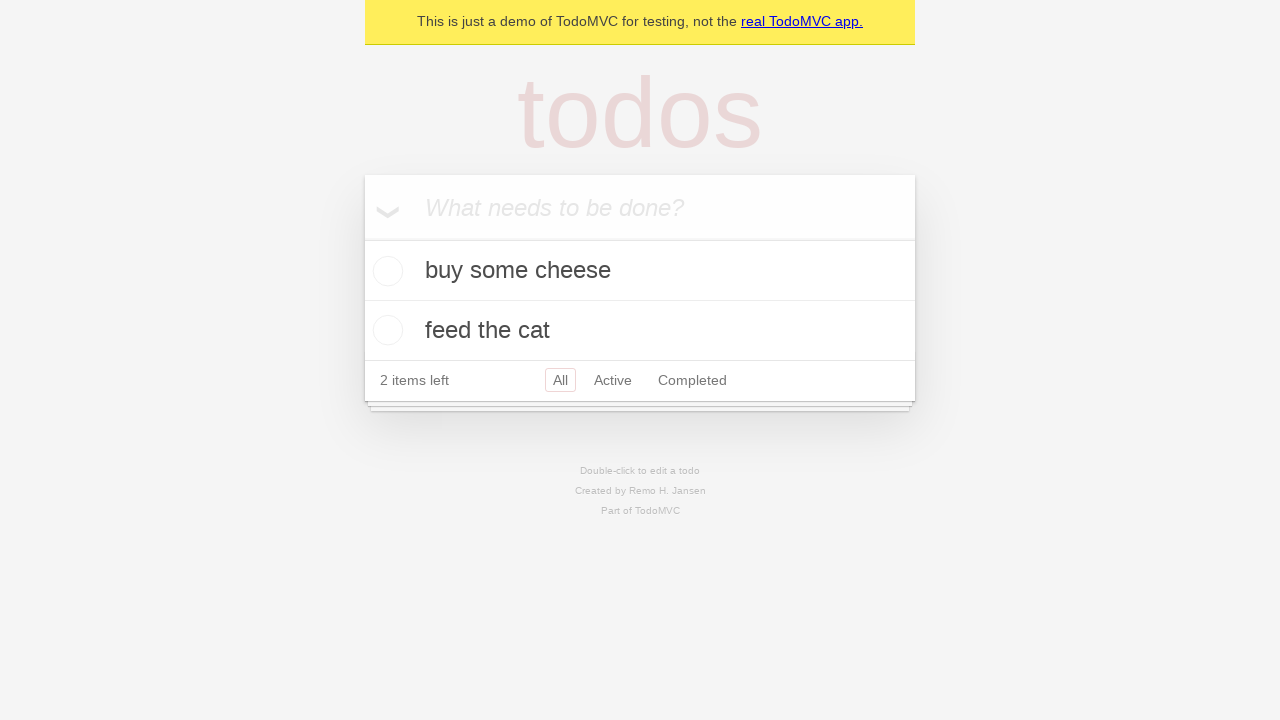

Filled new todo input with 'book a doctors appointment' on .new-todo
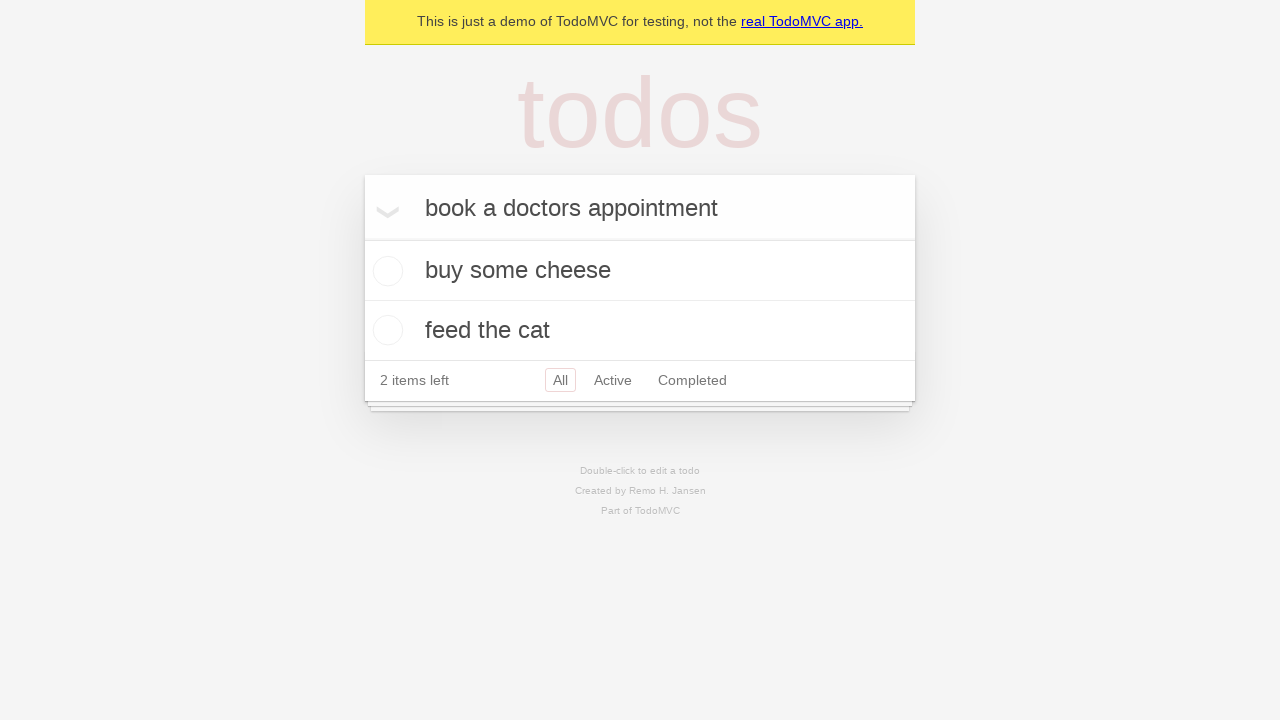

Pressed Enter to add third todo on .new-todo
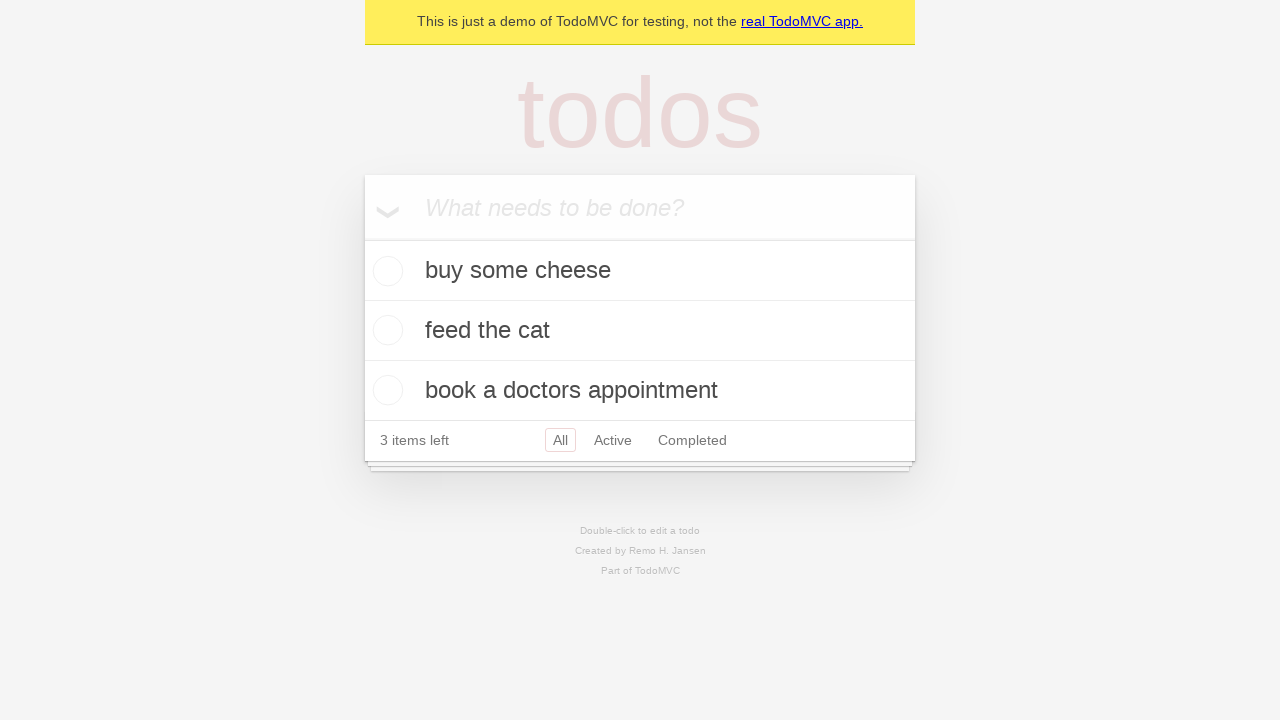

Double-clicked second todo to enter edit mode at (640, 331) on .todo-list li >> nth=1
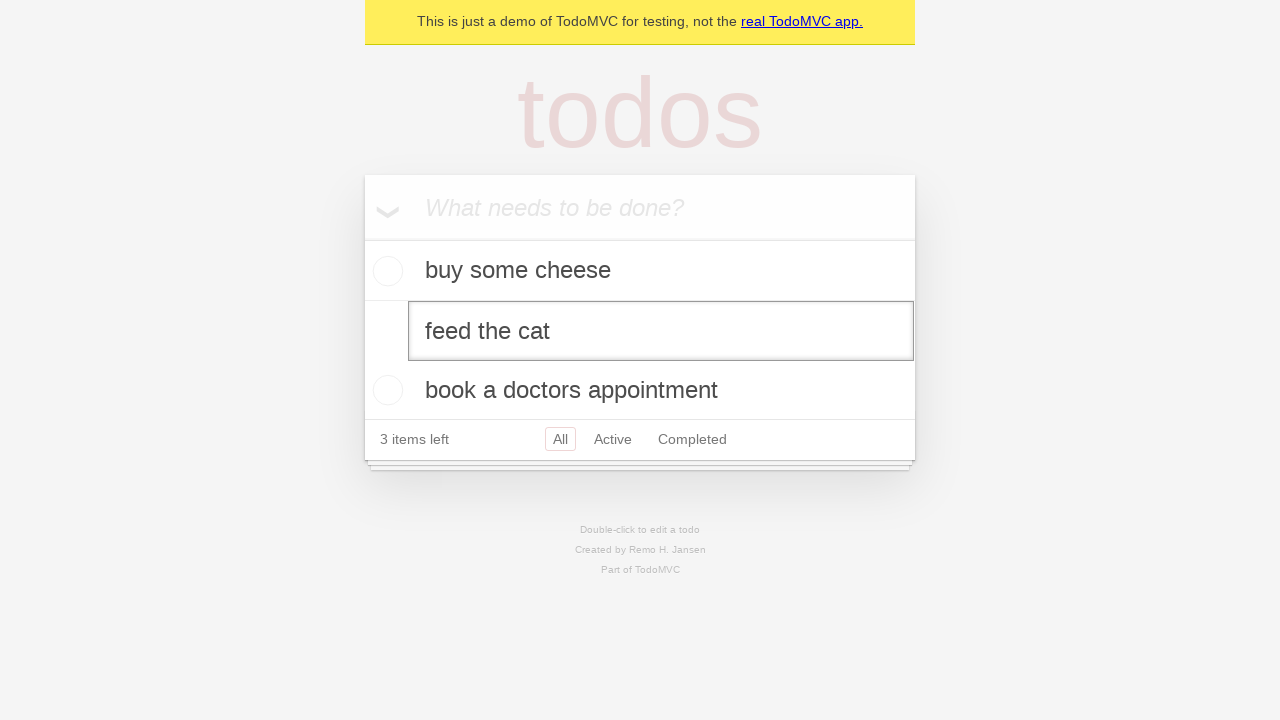

Cleared text in edit field to empty string on .todo-list li >> nth=1 >> .edit
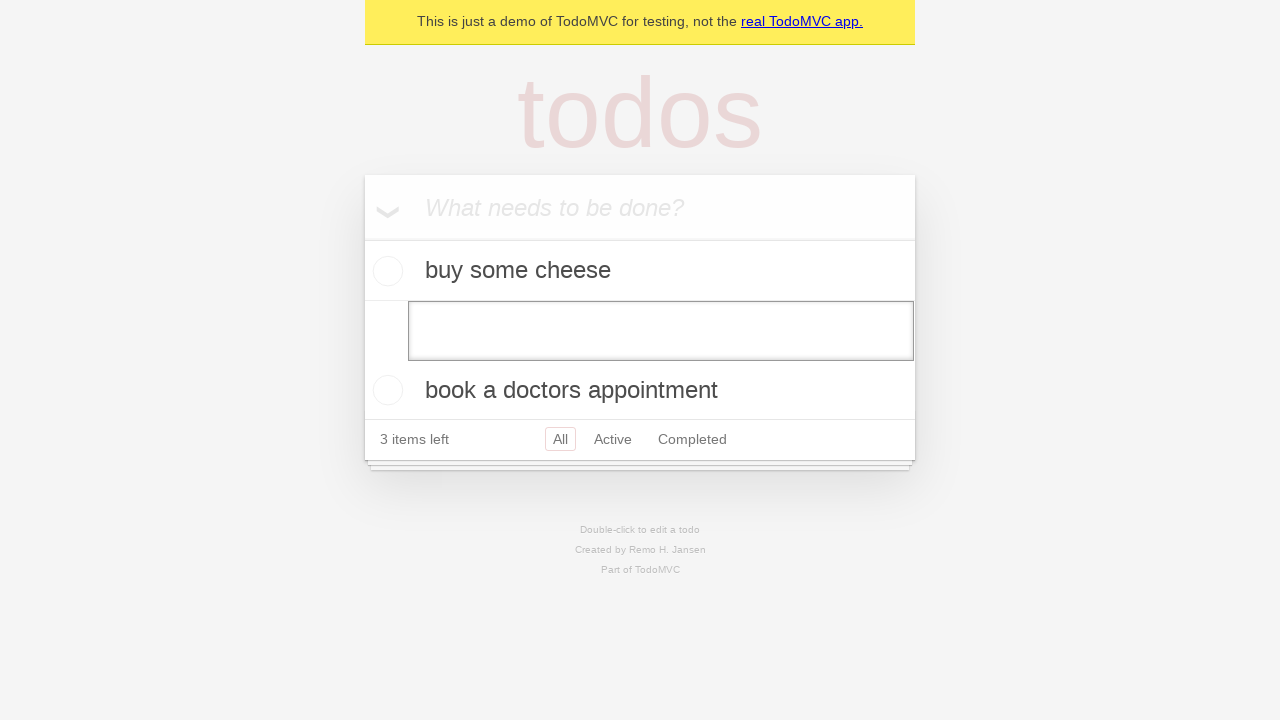

Pressed Enter to confirm empty todo removal on .todo-list li >> nth=1 >> .edit
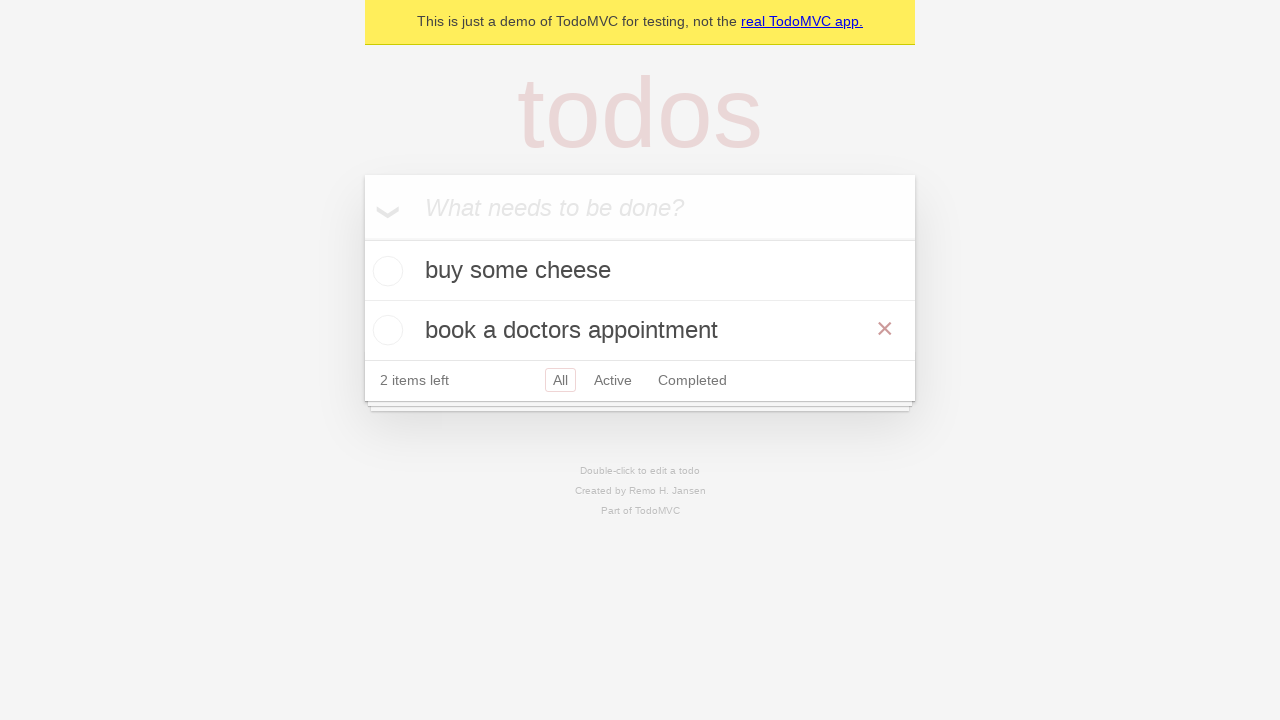

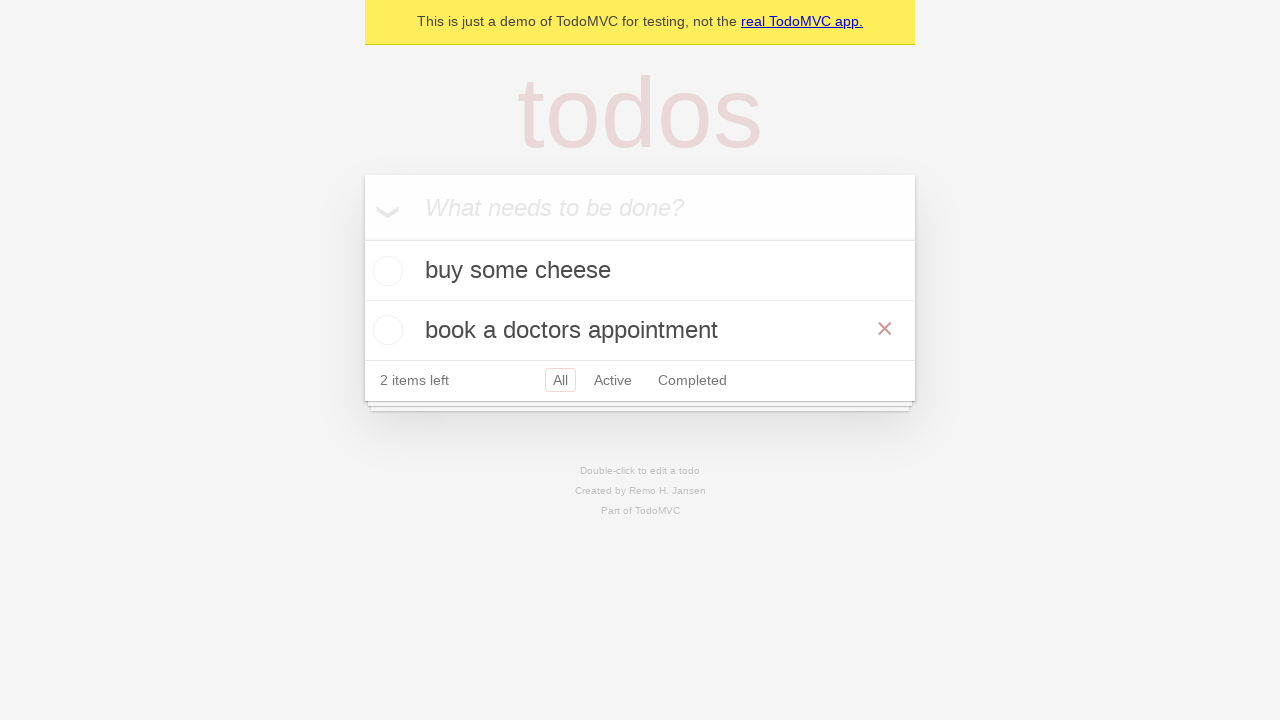